Tests adding todo items to a todo list by filling the input field and pressing Enter, then verifying the items appear in the list

Starting URL: https://demo.playwright.dev/todomvc

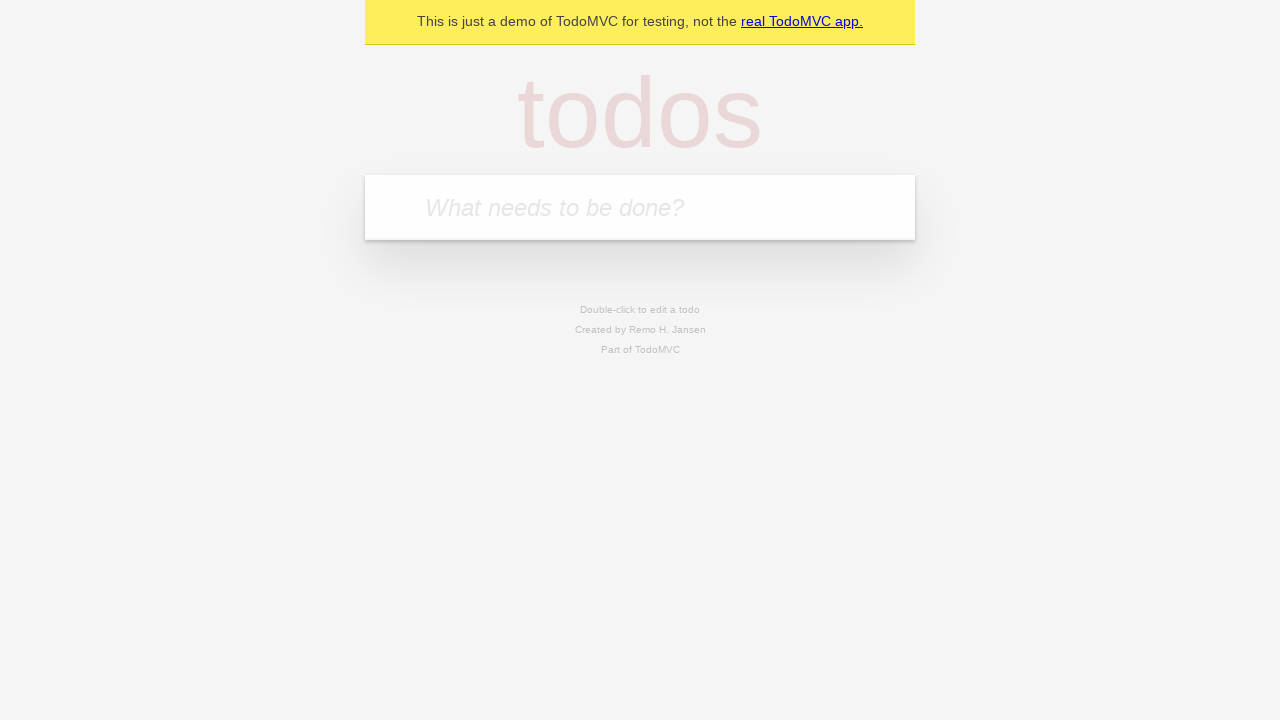

Filled todo input field with 'buy some cheese' on internal:attr=[placeholder="What needs to be done?"i]
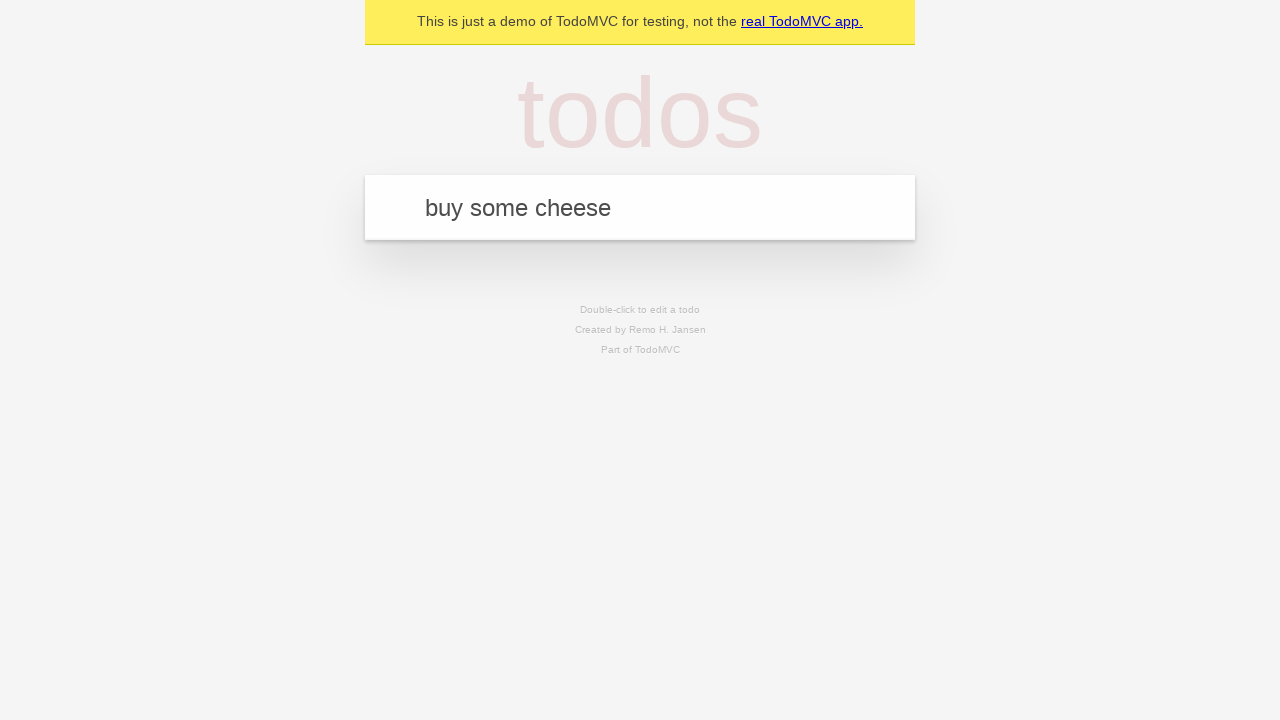

Pressed Enter to add first todo item on internal:attr=[placeholder="What needs to be done?"i]
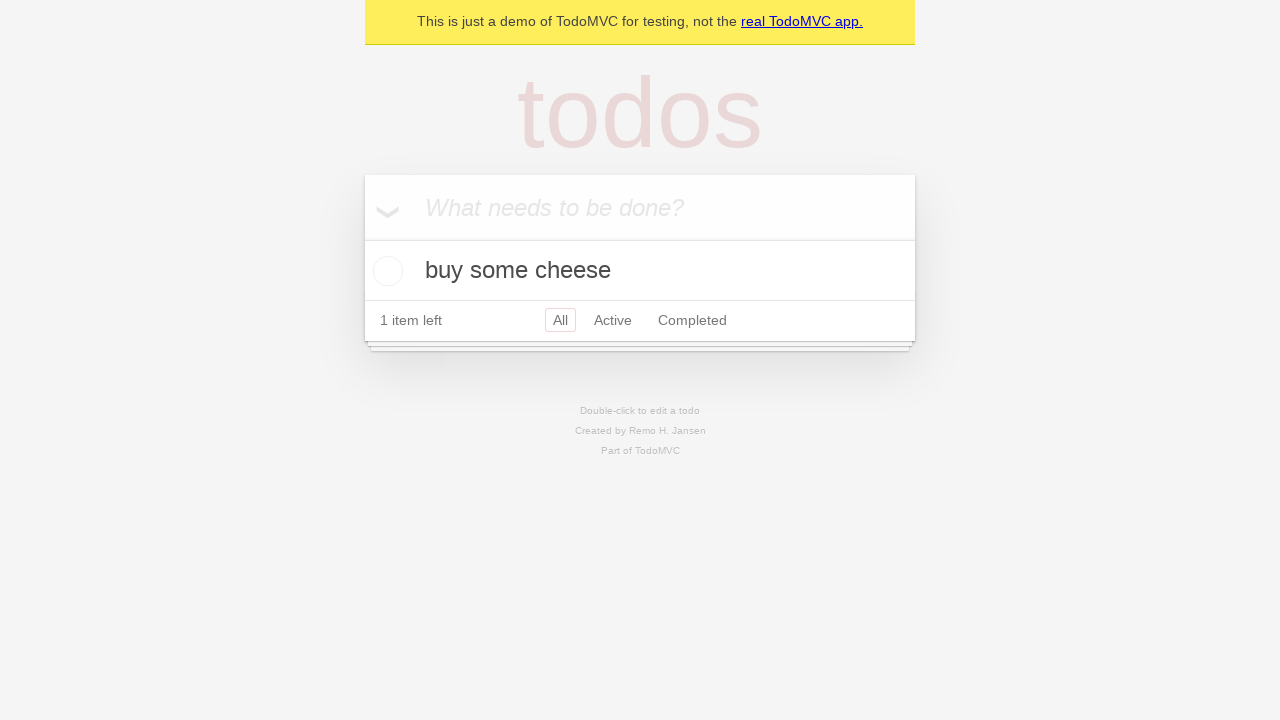

First todo item appeared in the list
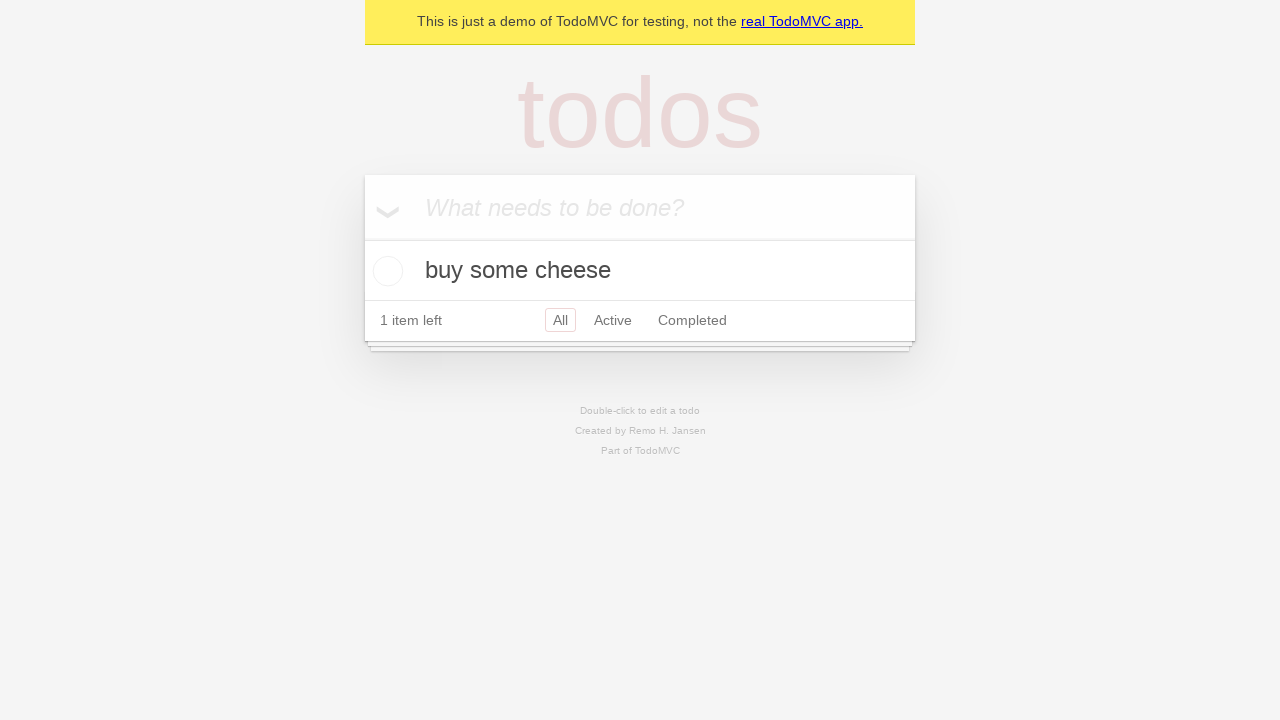

Filled todo input field with 'feed the cat' on internal:attr=[placeholder="What needs to be done?"i]
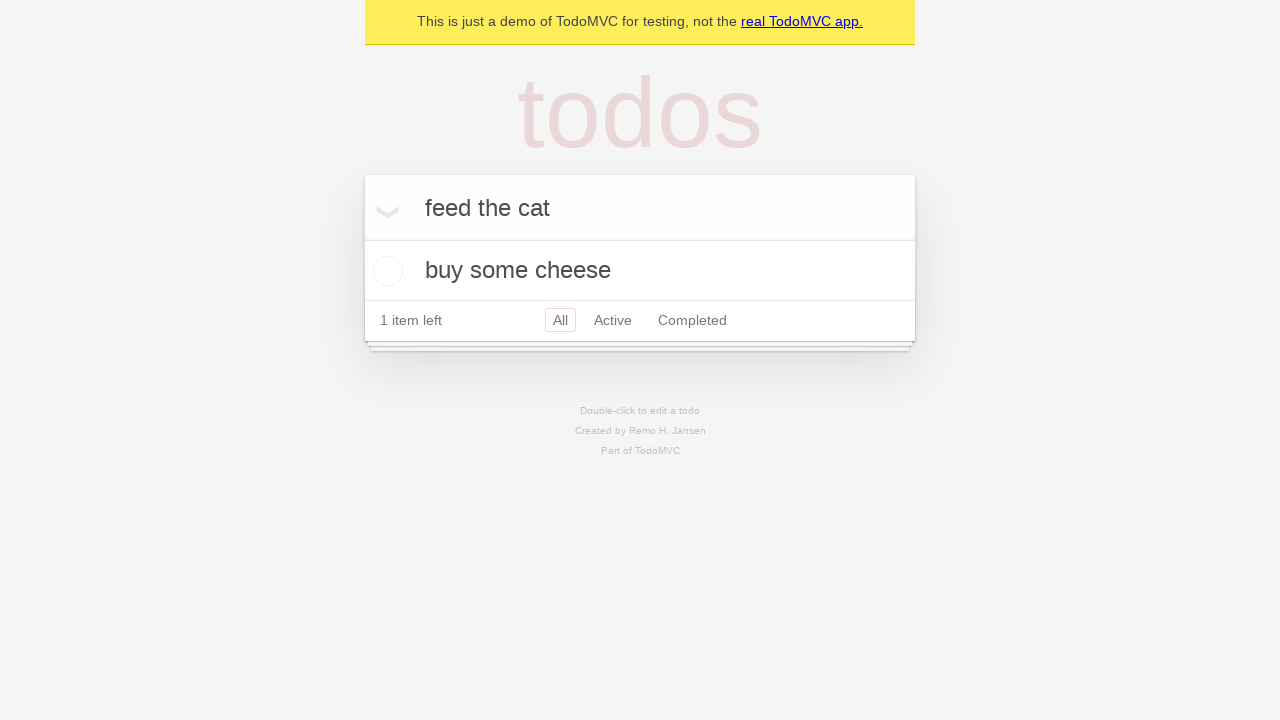

Pressed Enter to add second todo item on internal:attr=[placeholder="What needs to be done?"i]
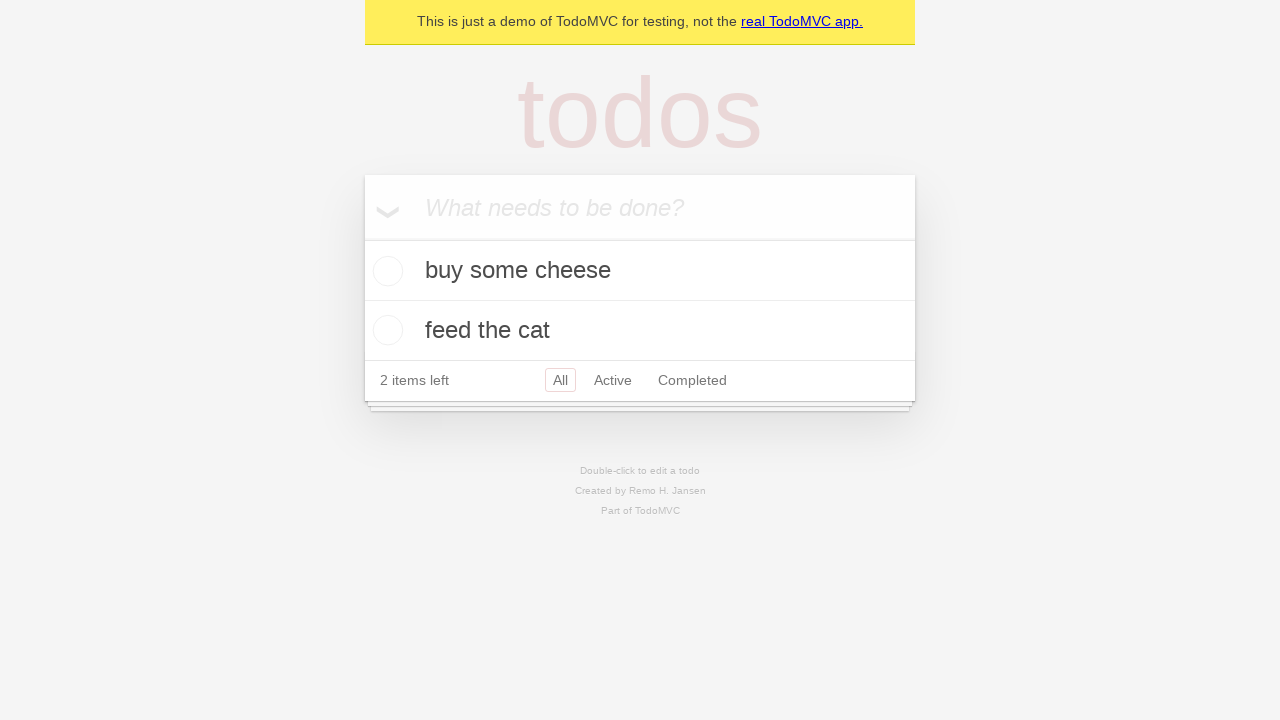

Verified that both todo items are displayed in the list
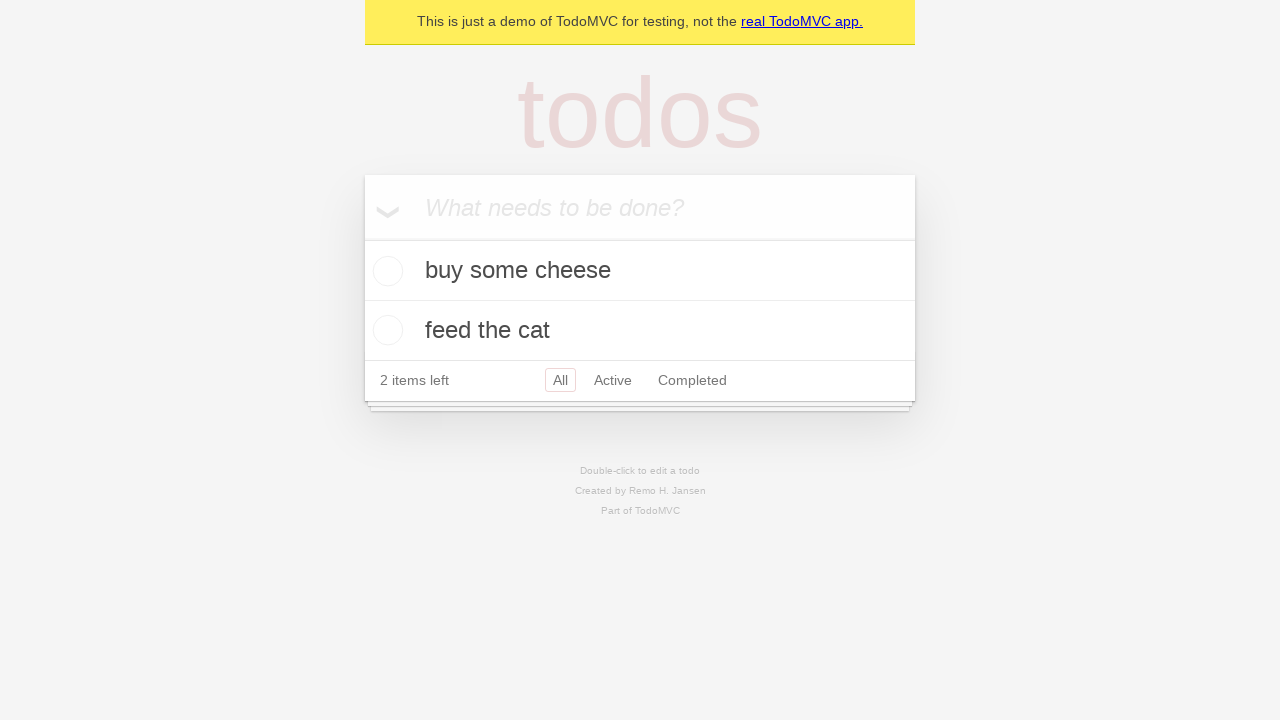

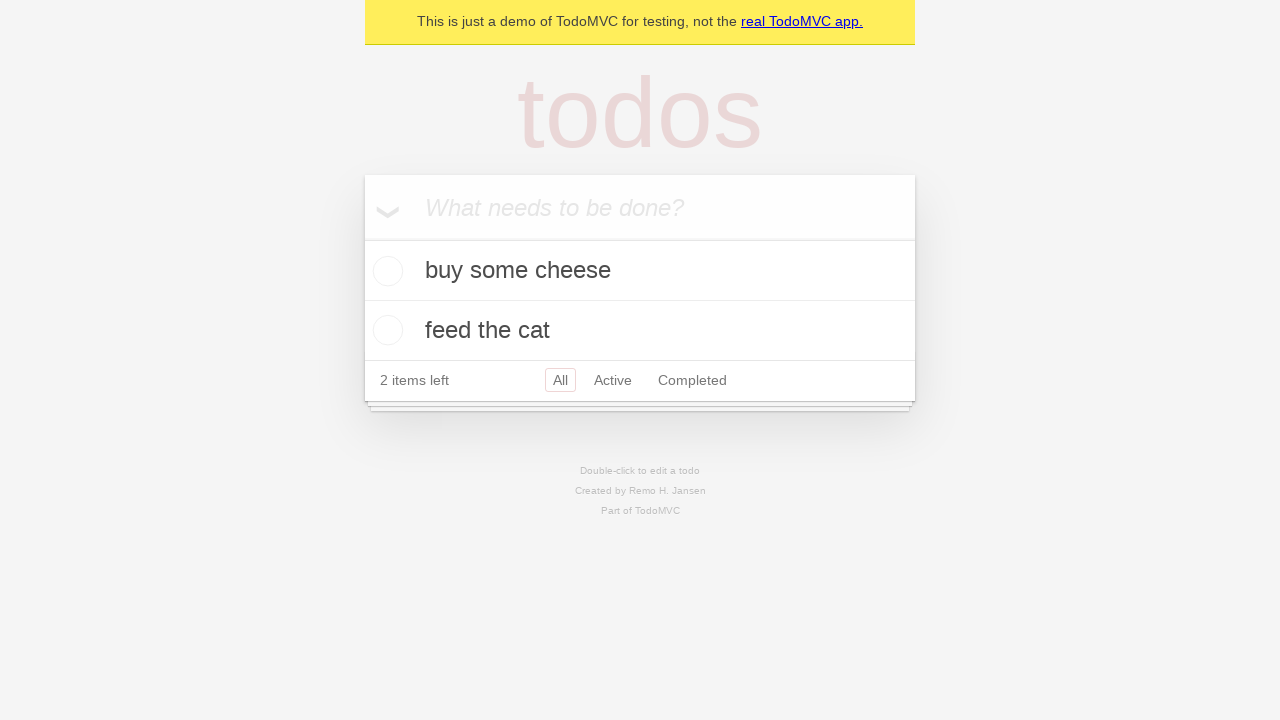